Tests window management by maximizing and adding a cookie, then refreshing the page

Starting URL: https://www.labirint.ru/

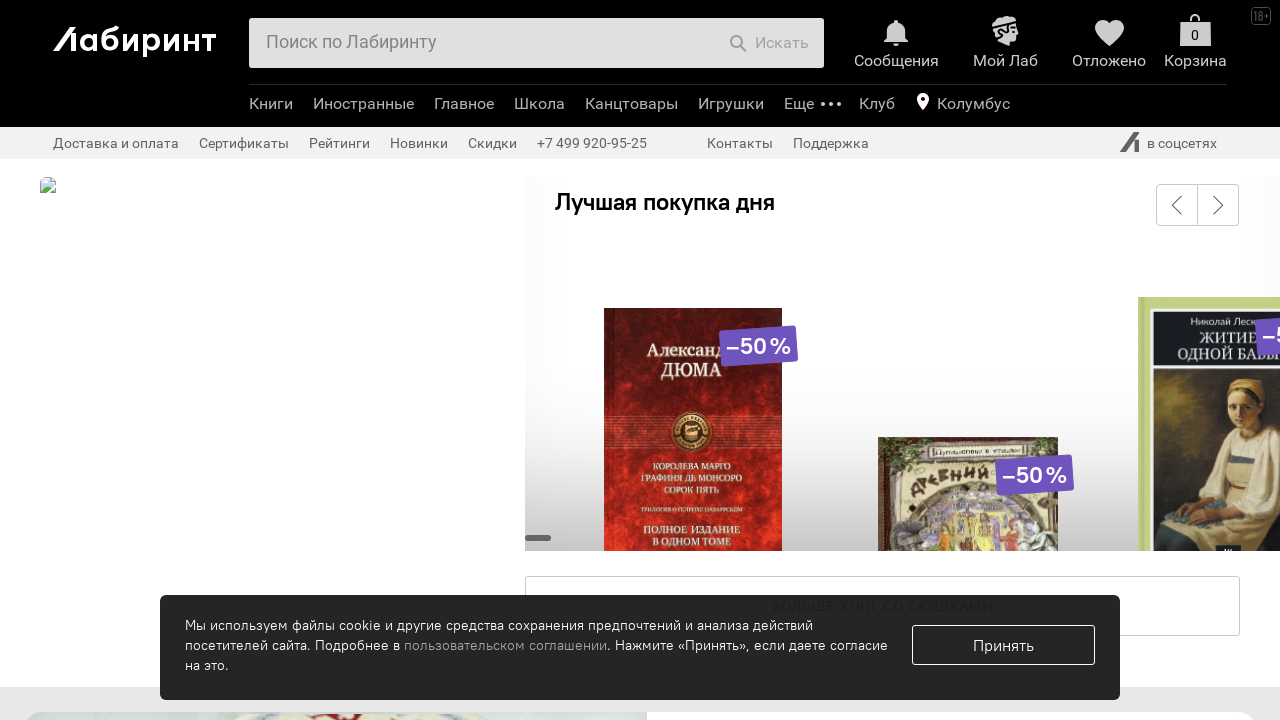

Added cookie_policy cookie to context for Labirint
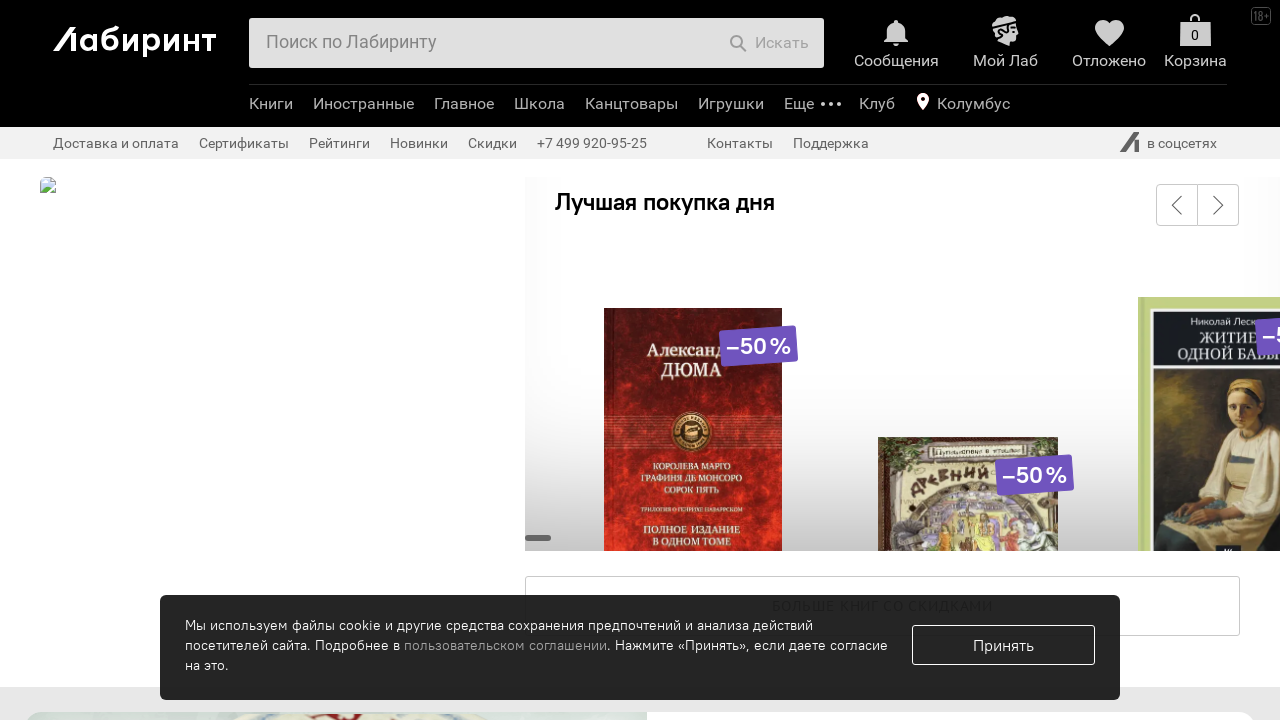

Refreshed page (first reload)
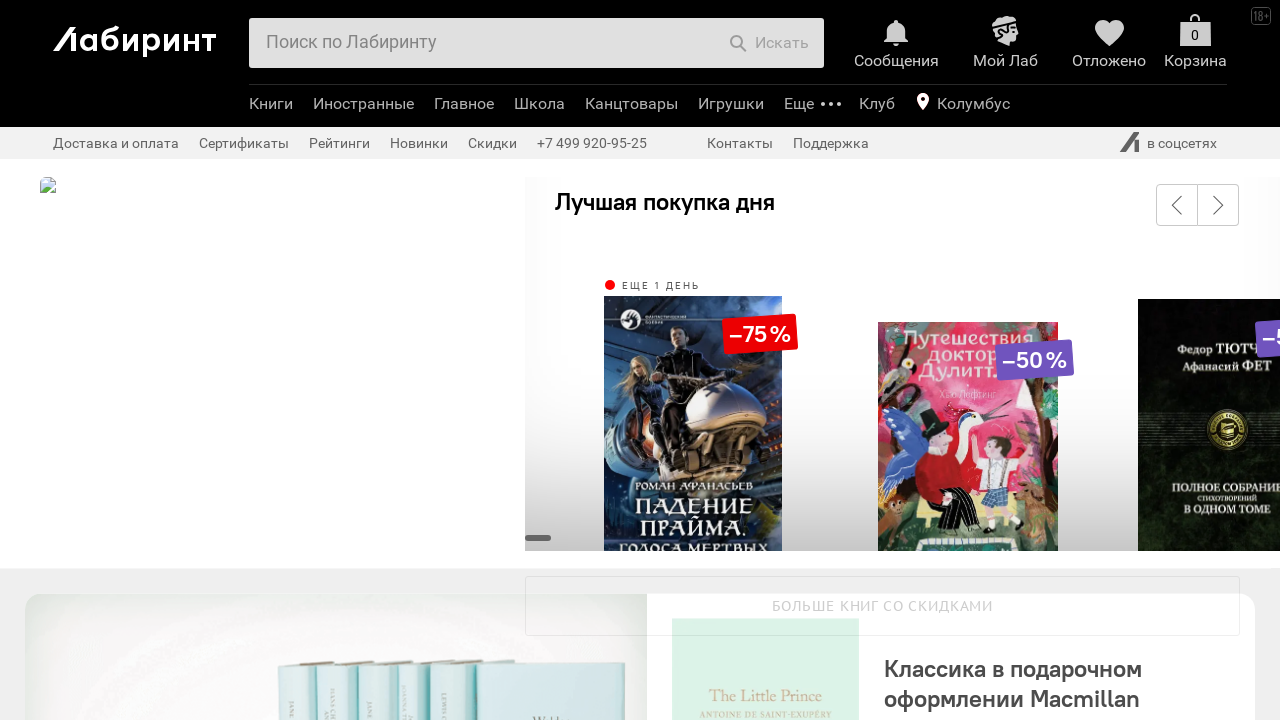

Refreshed page (second reload)
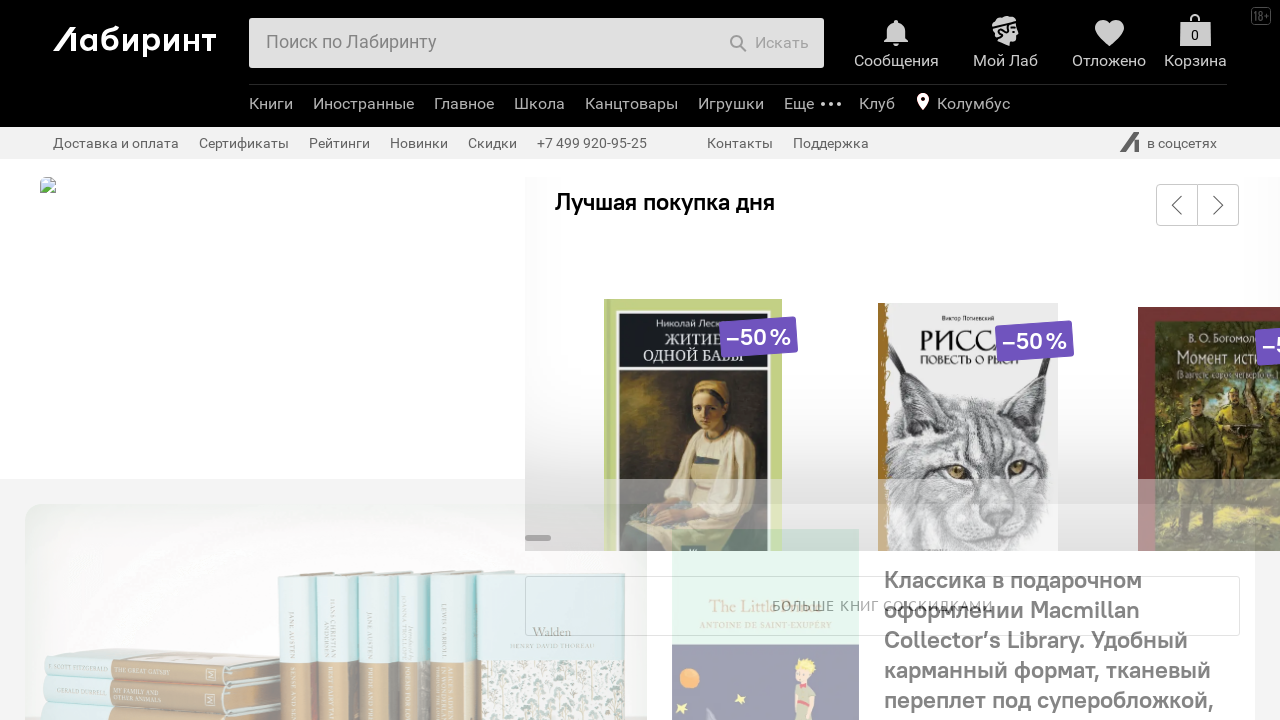

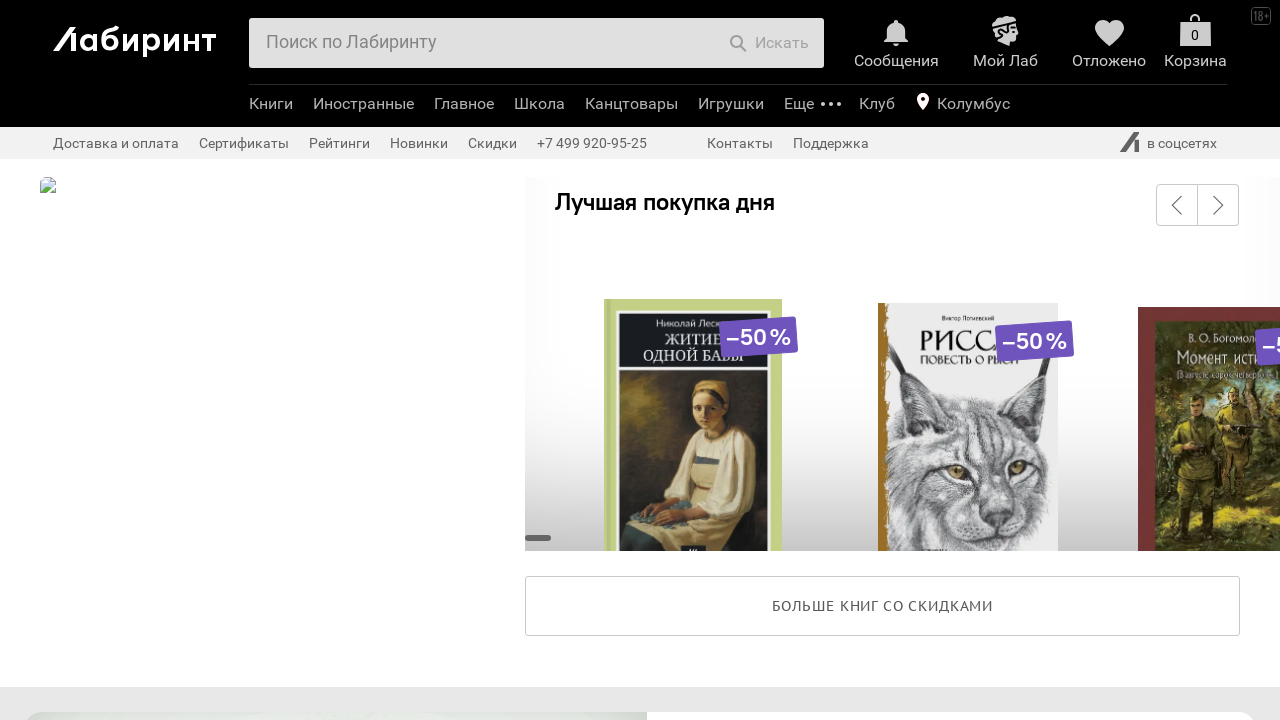